Tests drag and drop functionality by dragging a draggable element and dropping it onto a droppable target

Starting URL: http://jqueryui.com/resources/demos/droppable/default.html

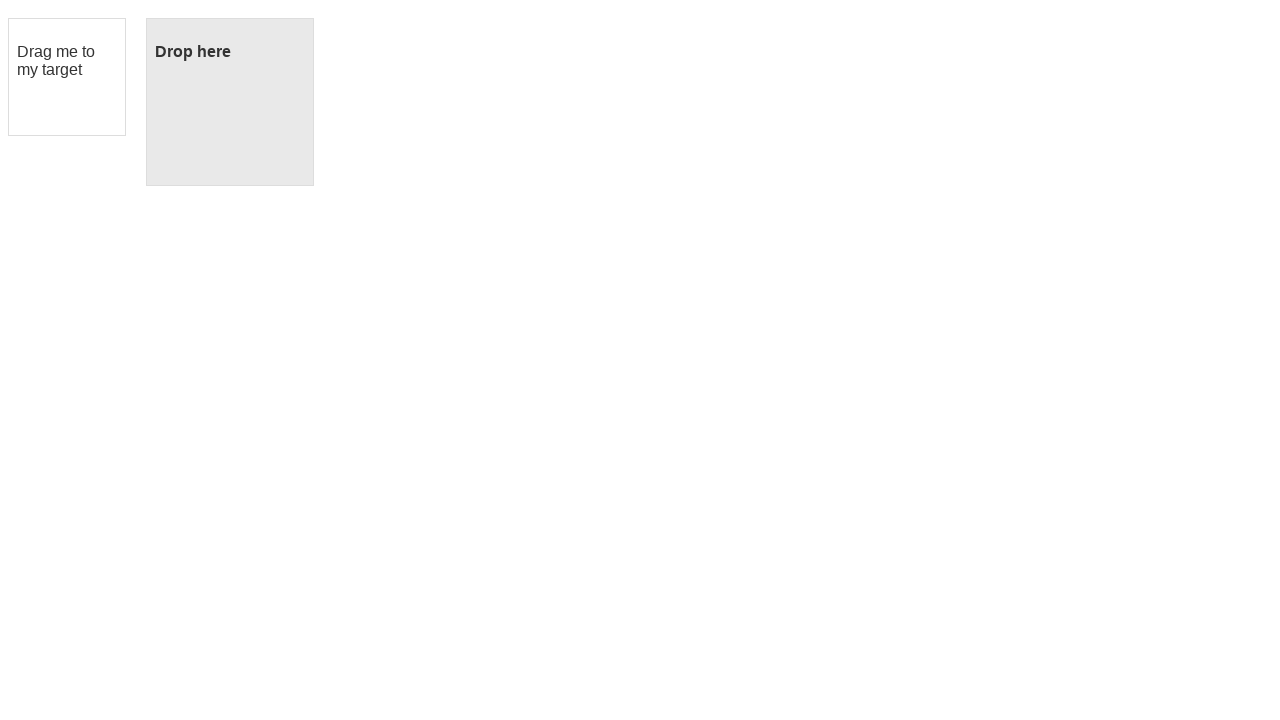

Located draggable element
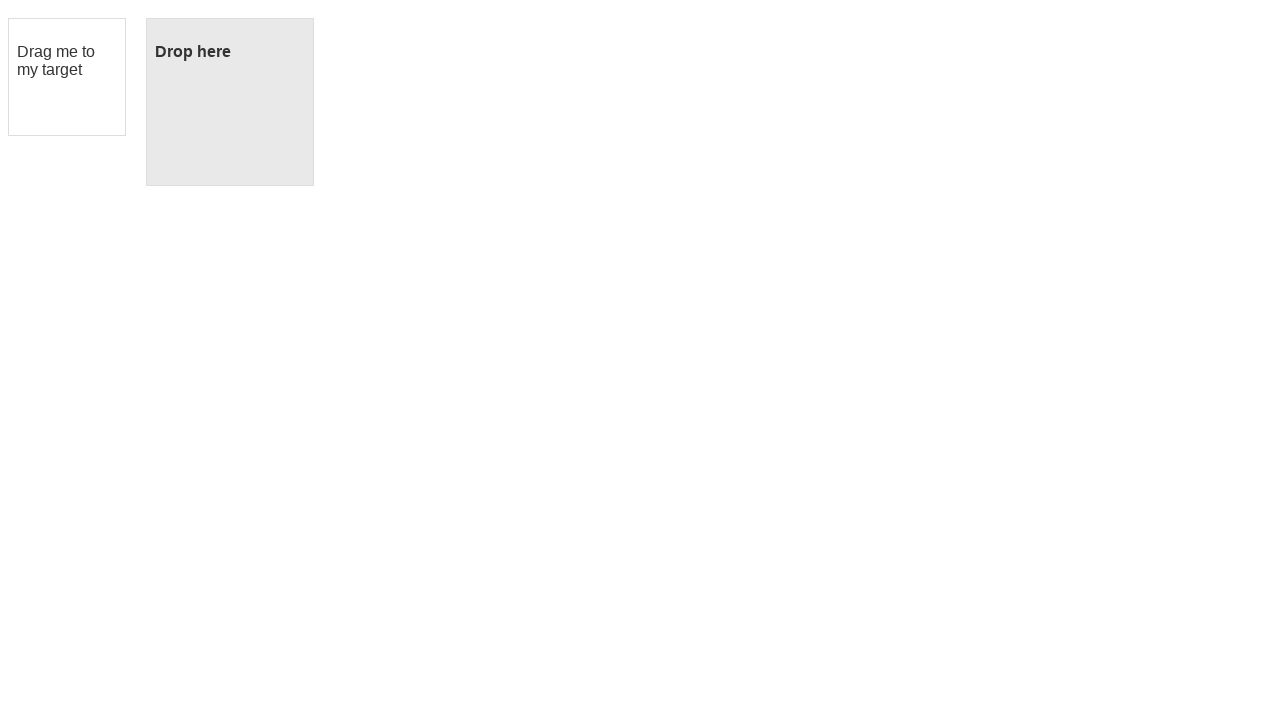

Located droppable target element
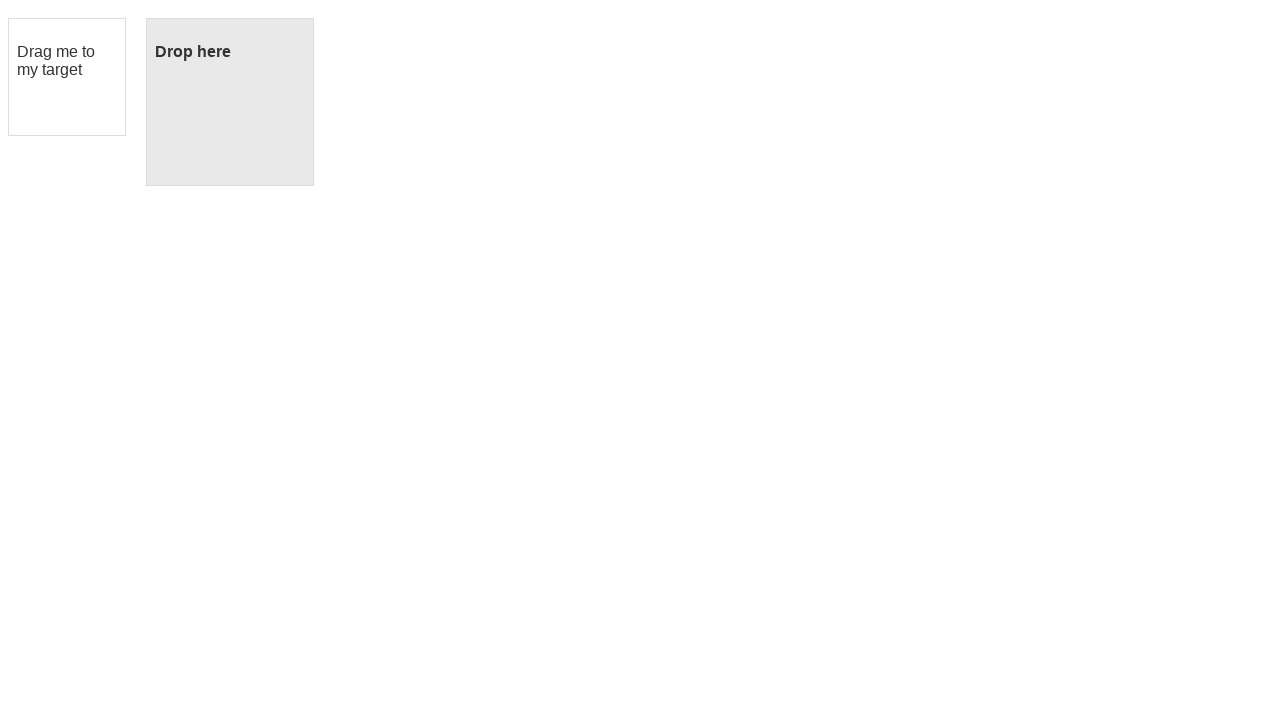

Dragged draggable element and dropped it onto droppable target at (230, 102)
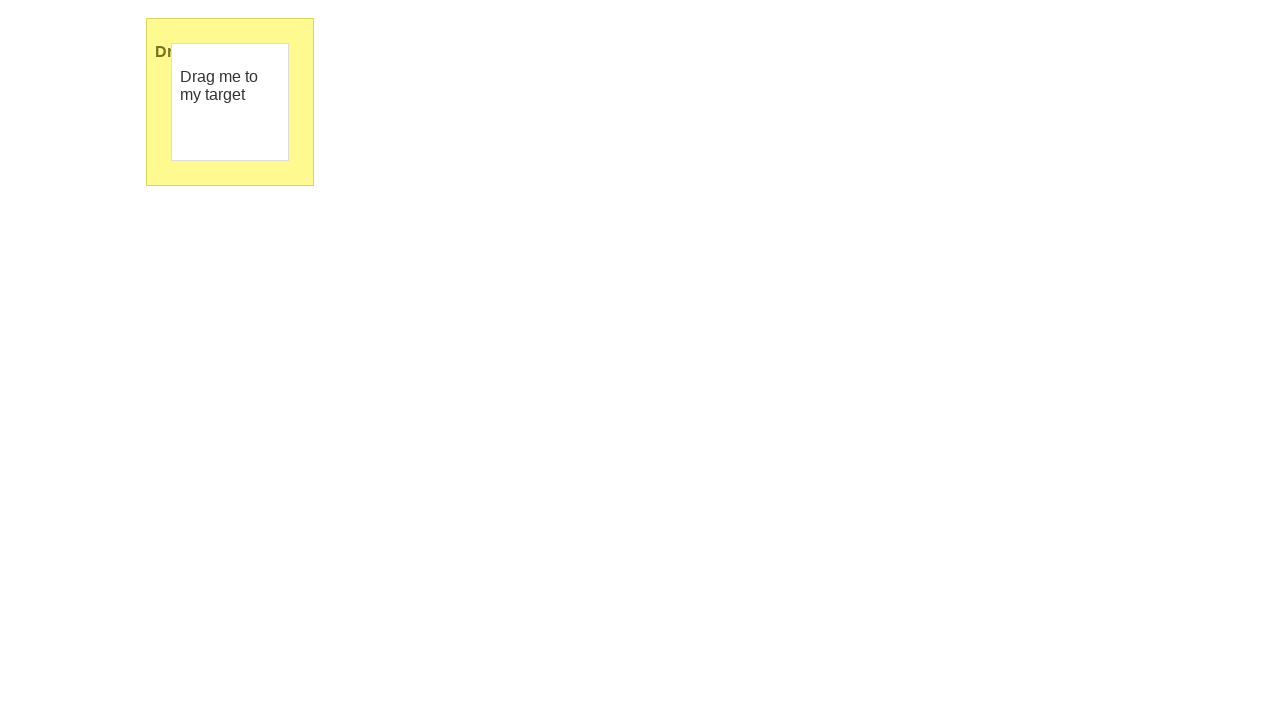

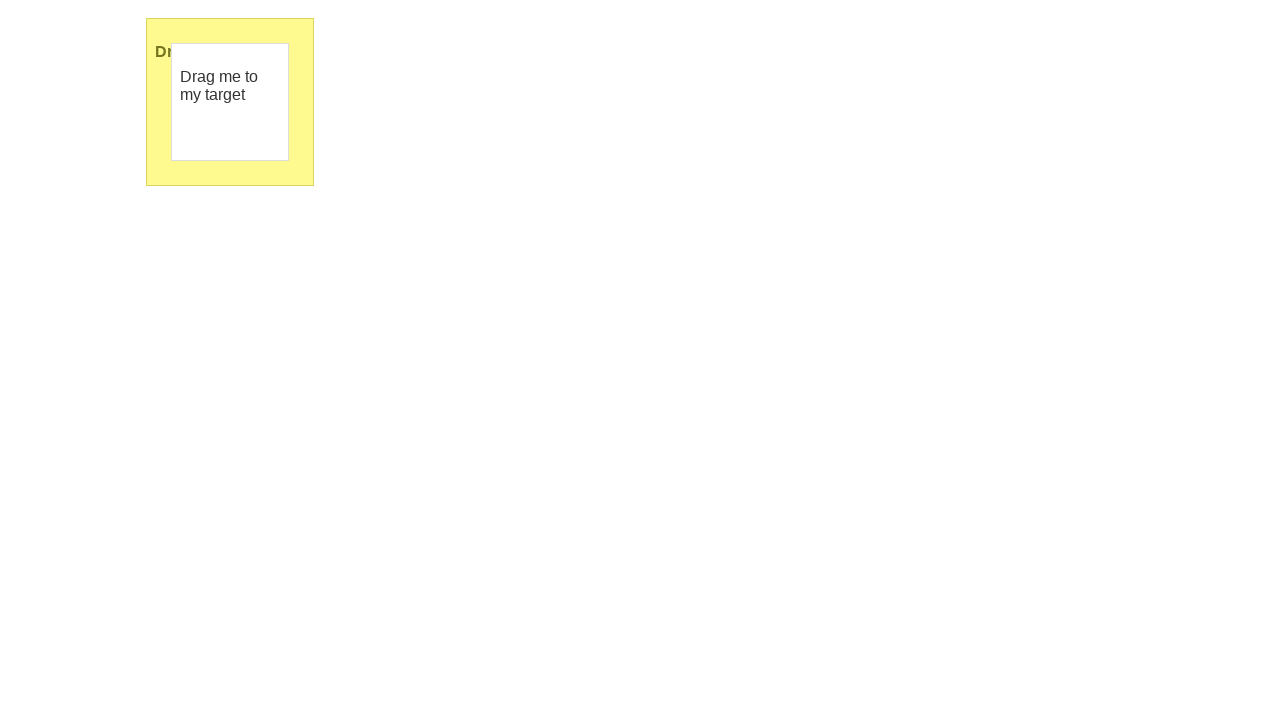